Tests page scrolling functionality by scrolling down 550 pixels on a custom scrollbar demo page

Starting URL: http://manos.malihu.gr/repository/custom-scrollbar/demo/examples/complete_examples.html

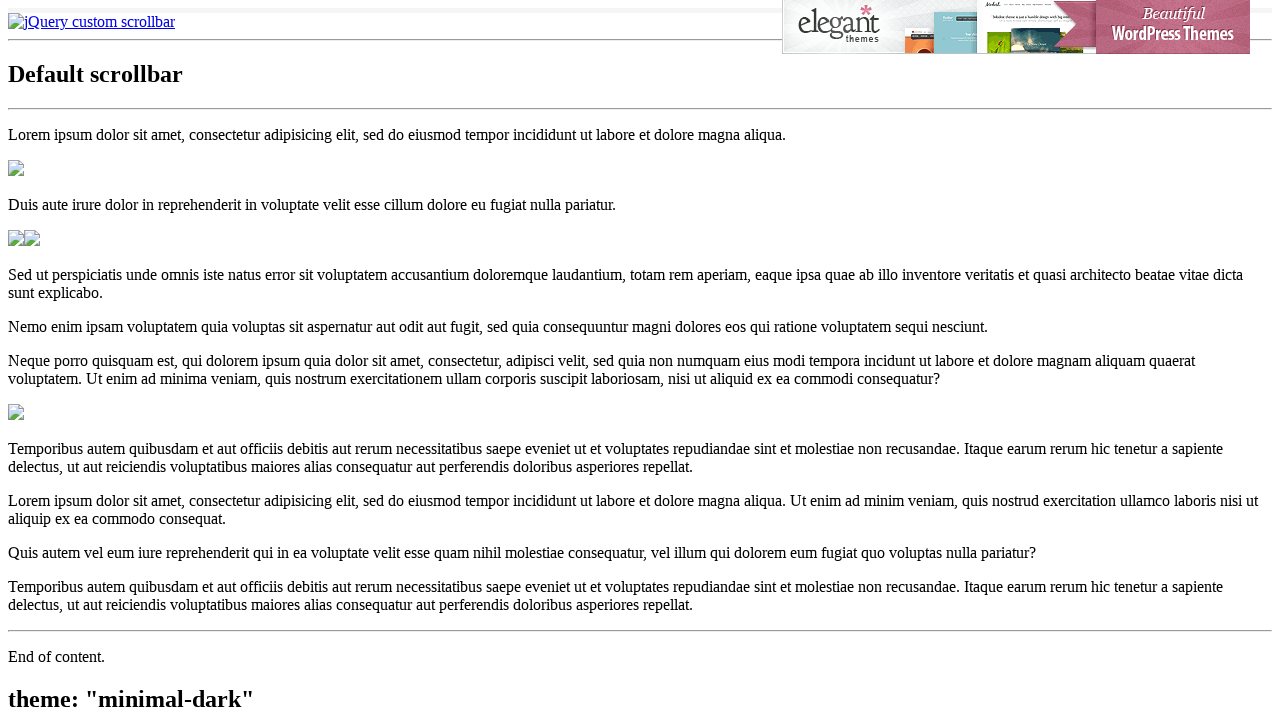

Scrolled down 550 pixels on the custom scrollbar demo page
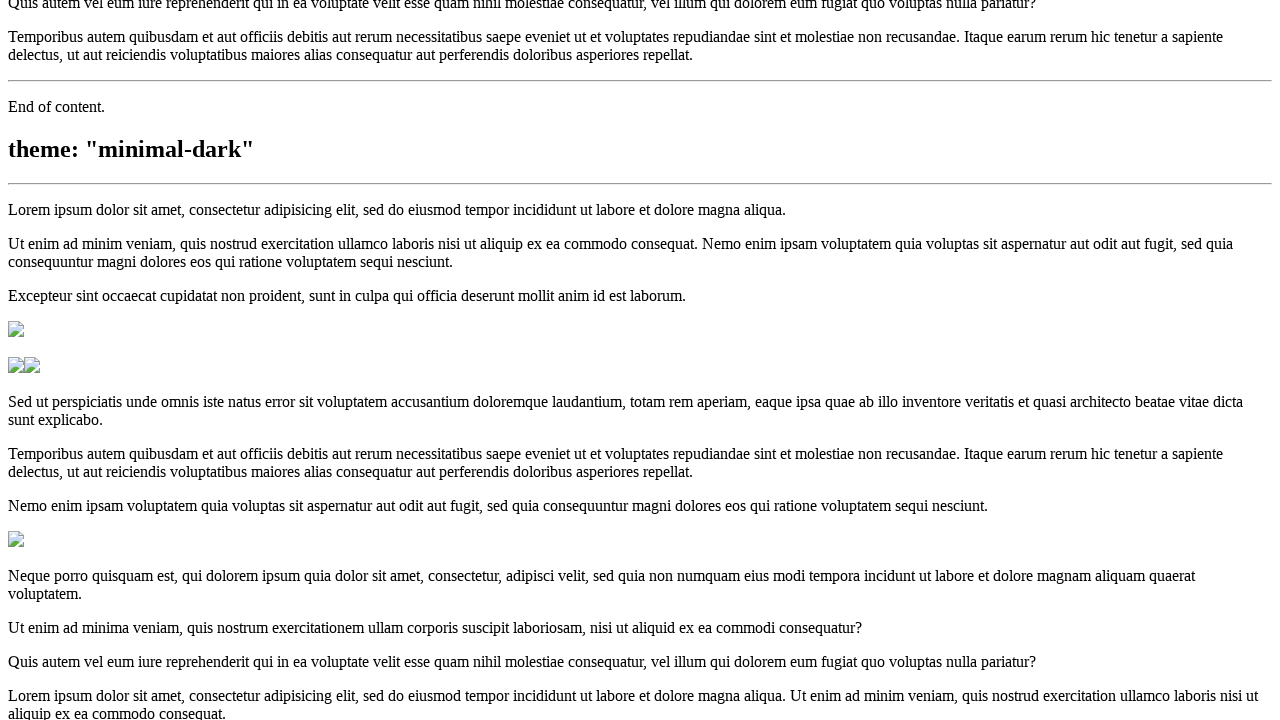

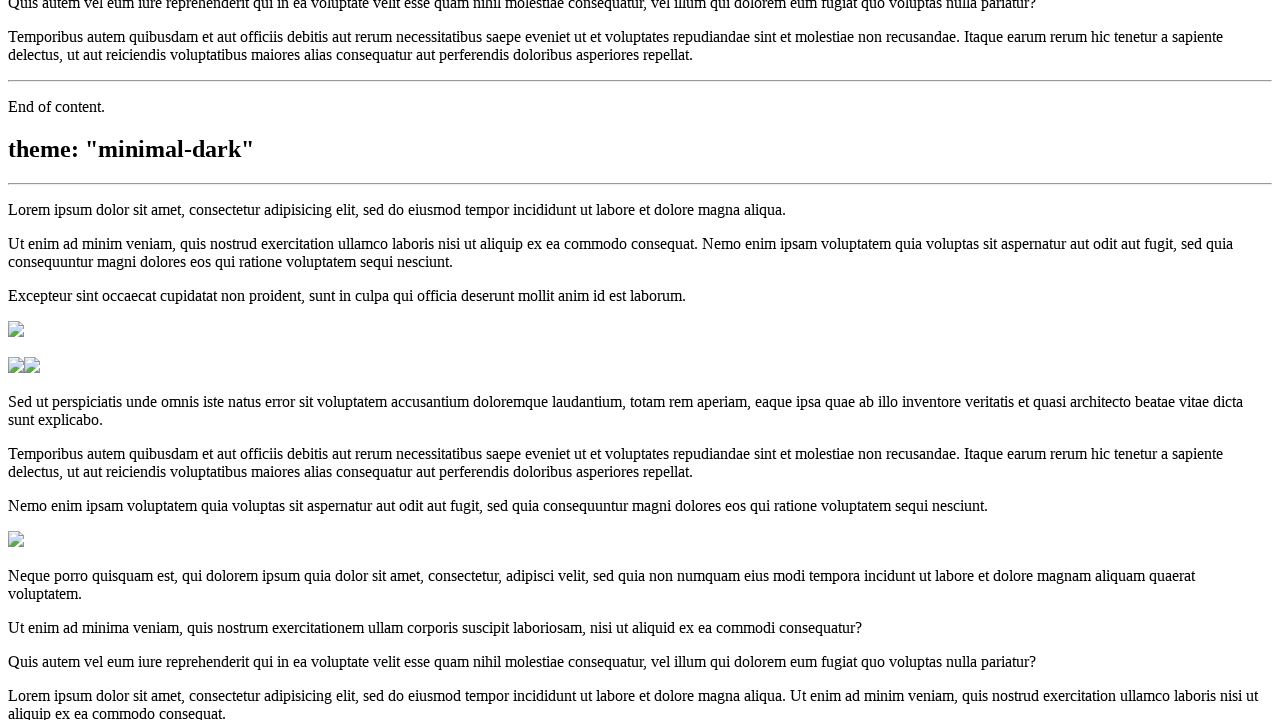